Tests that a todo item is removed when edited to an empty string

Starting URL: https://demo.playwright.dev/todomvc

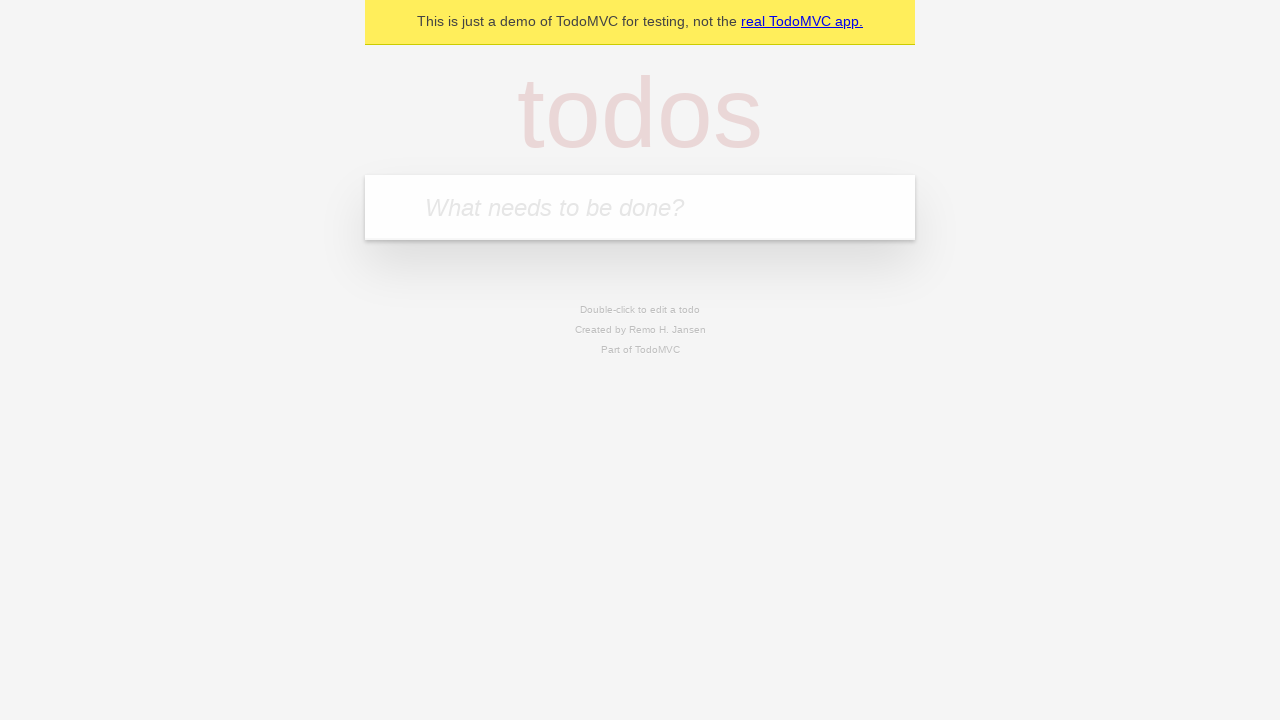

Filled first todo input with 'buy some cheese' on internal:attr=[placeholder="What needs to be done?"i]
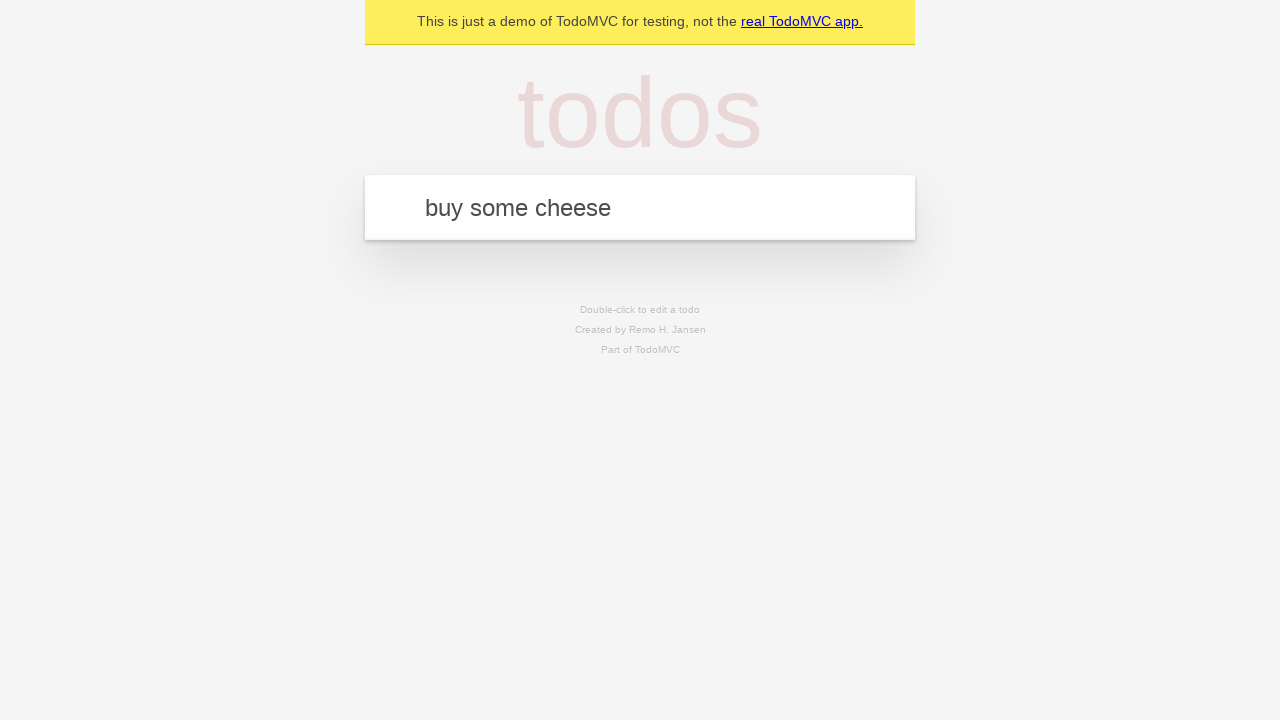

Pressed Enter to add first todo item on internal:attr=[placeholder="What needs to be done?"i]
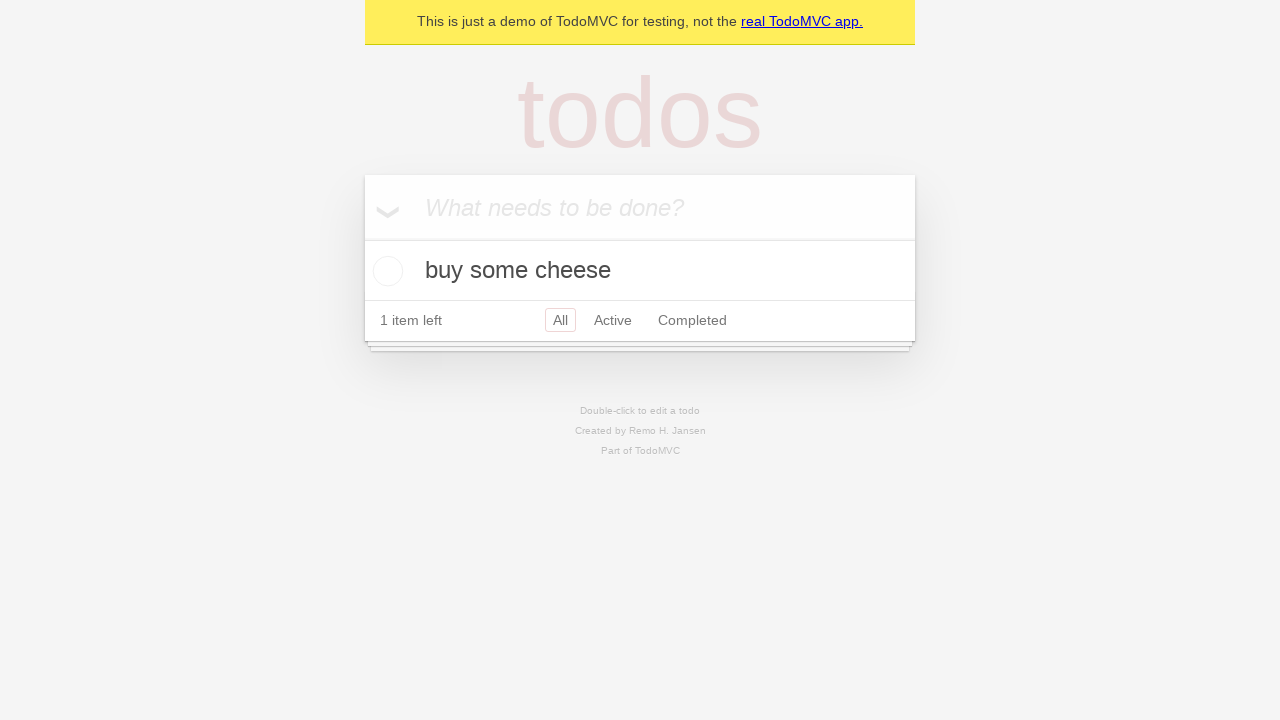

Filled second todo input with 'feed the cat' on internal:attr=[placeholder="What needs to be done?"i]
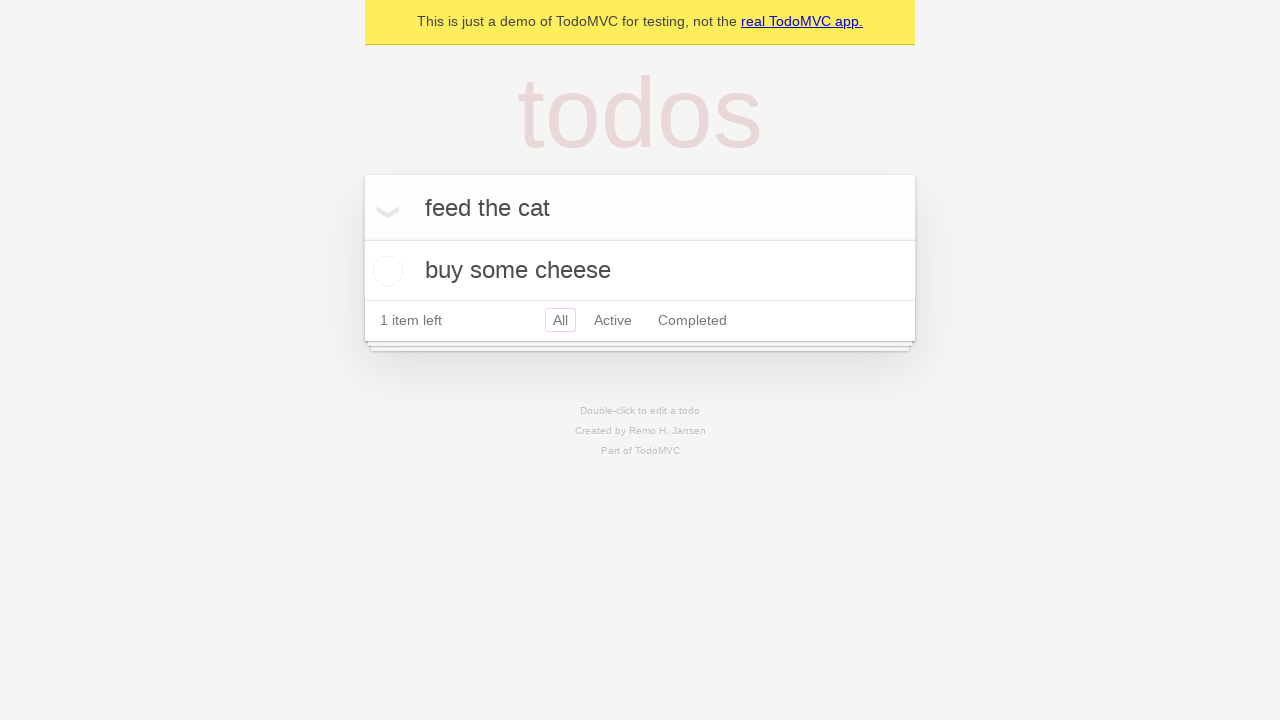

Pressed Enter to add second todo item on internal:attr=[placeholder="What needs to be done?"i]
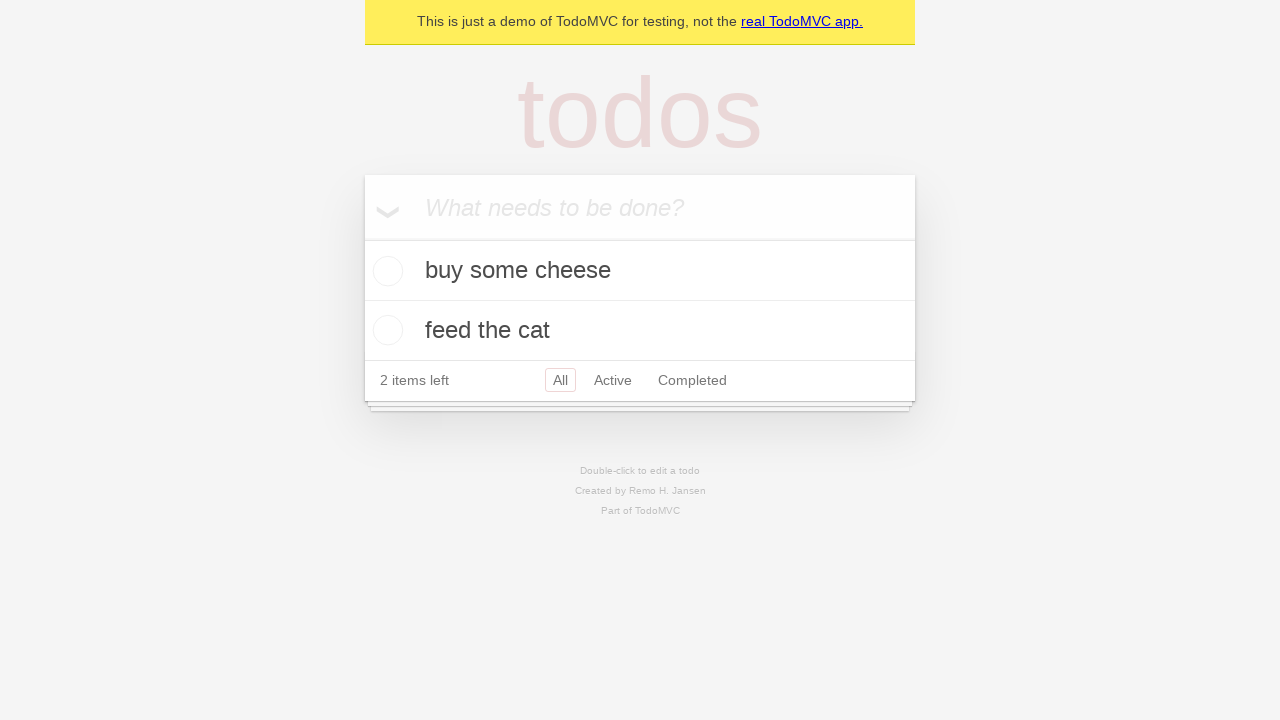

Filled third todo input with 'book a doctors appointment' on internal:attr=[placeholder="What needs to be done?"i]
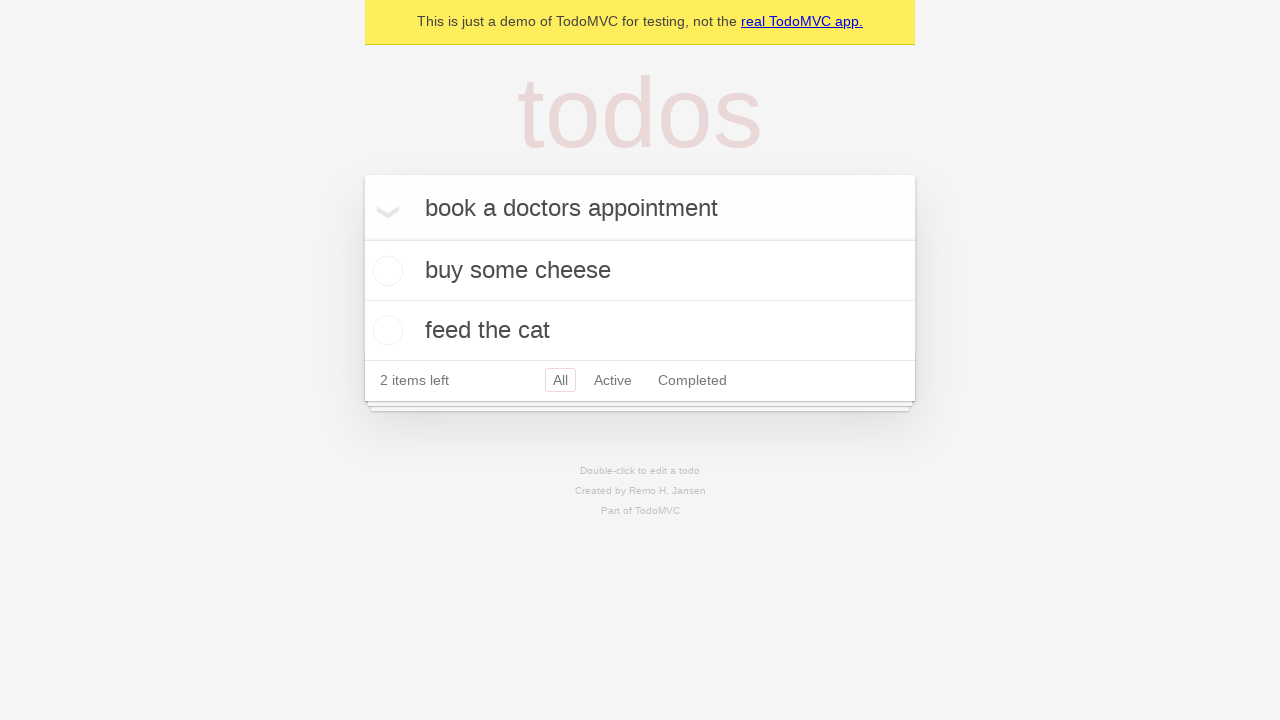

Pressed Enter to add third todo item on internal:attr=[placeholder="What needs to be done?"i]
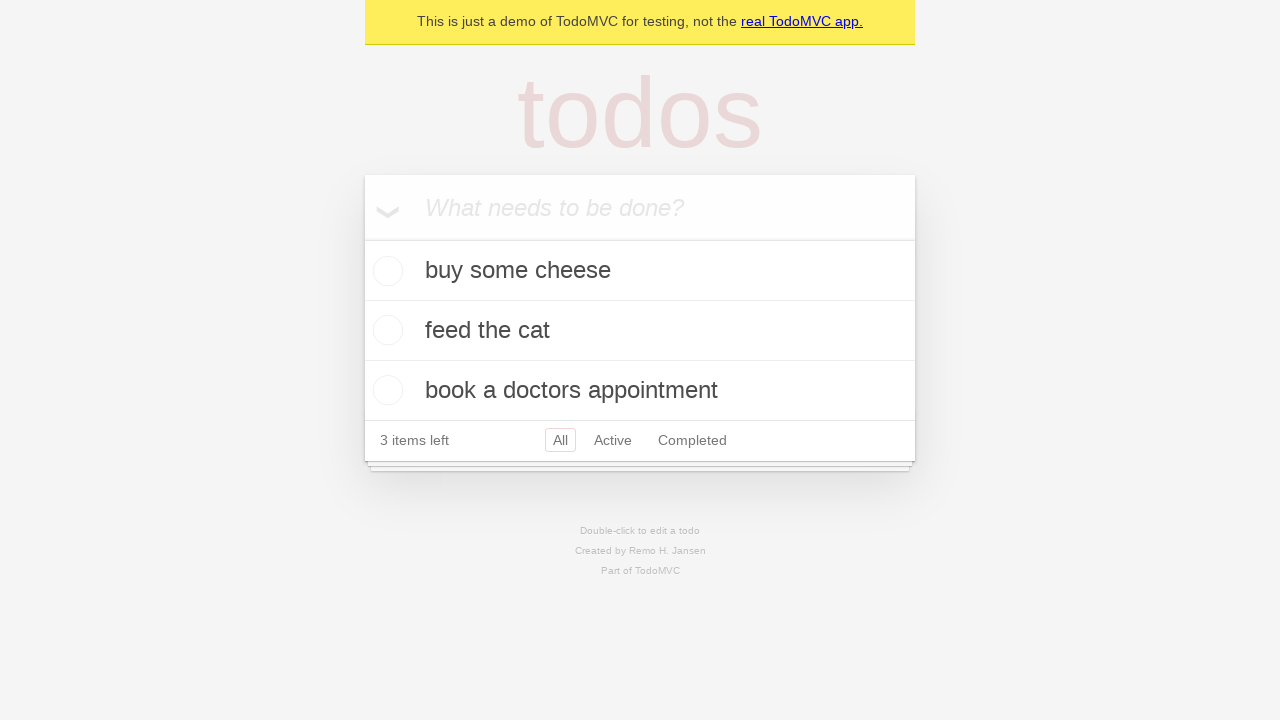

Double-clicked second todo item to enter edit mode at (640, 331) on internal:testid=[data-testid="todo-item"s] >> nth=1
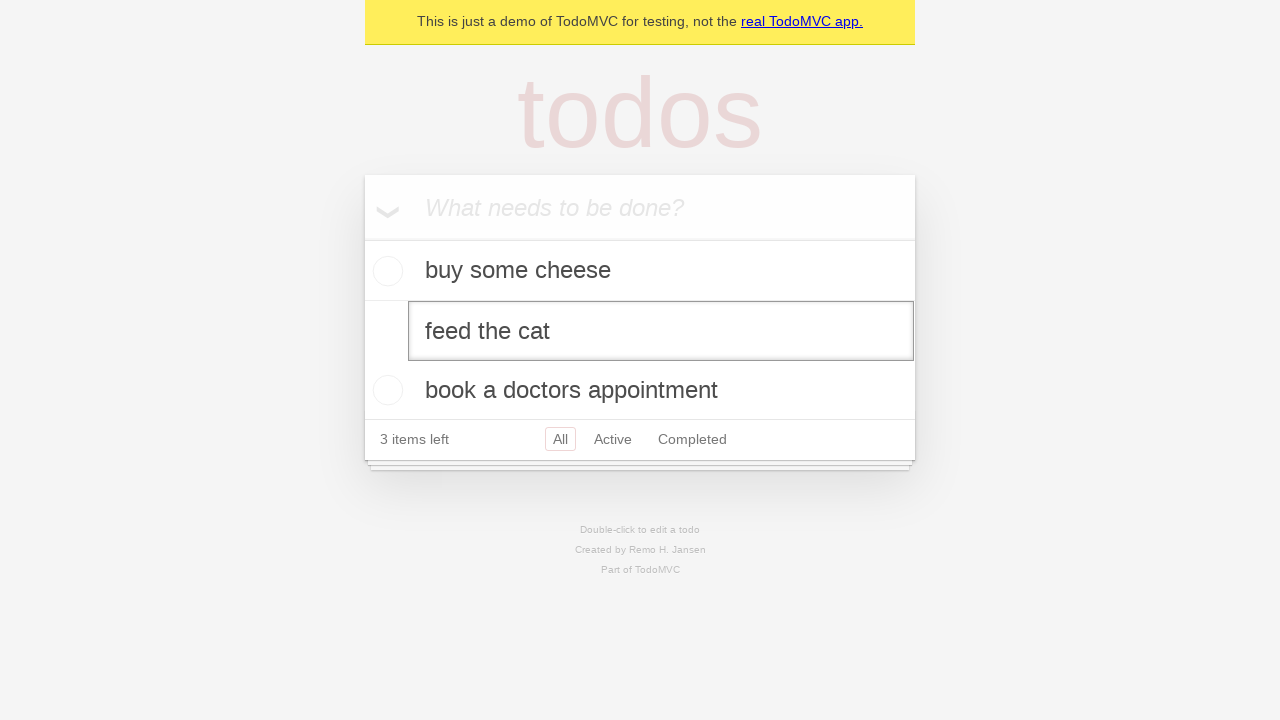

Cleared text in edit field for second todo item on internal:testid=[data-testid="todo-item"s] >> nth=1 >> internal:role=textbox[nam
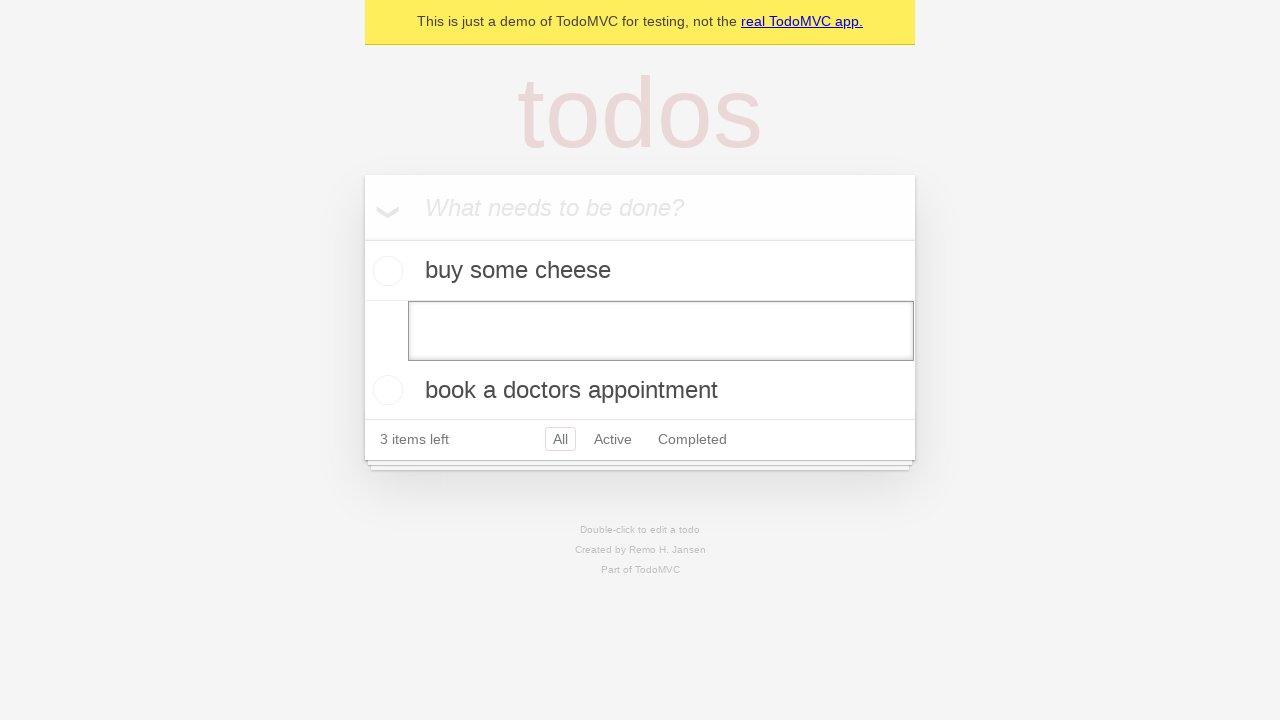

Pressed Enter to confirm empty edit, removing todo item on internal:testid=[data-testid="todo-item"s] >> nth=1 >> internal:role=textbox[nam
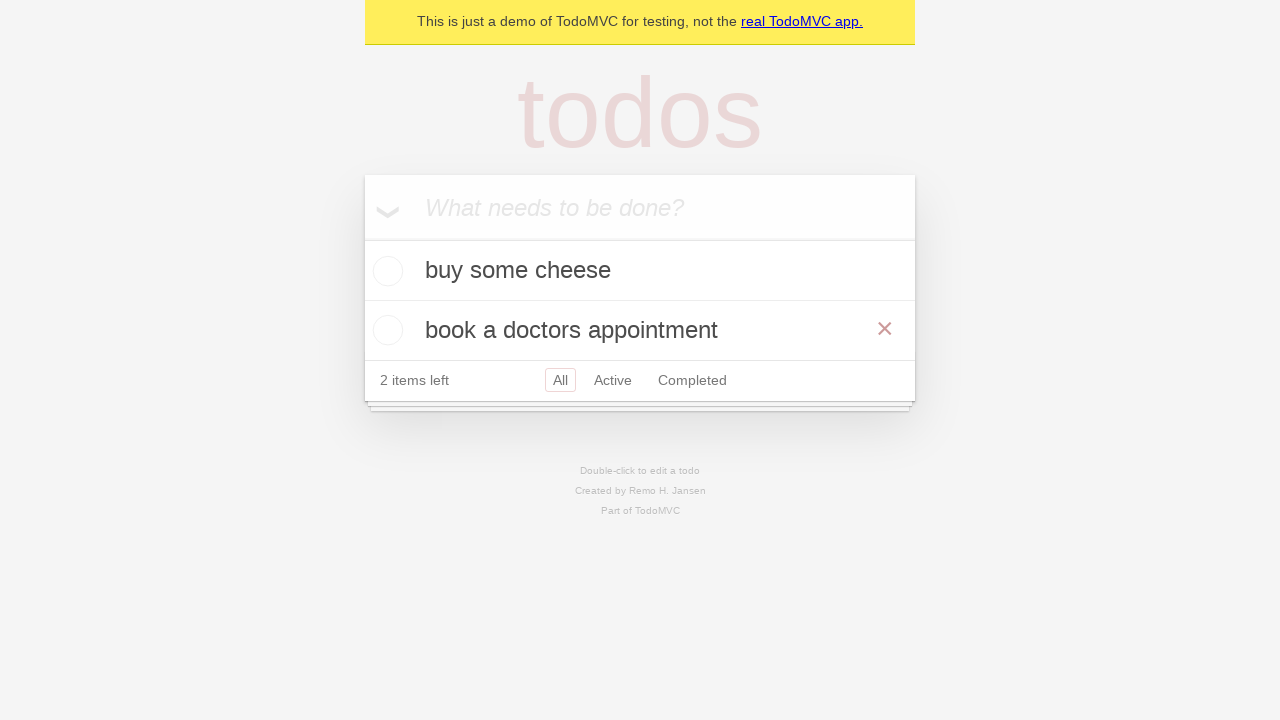

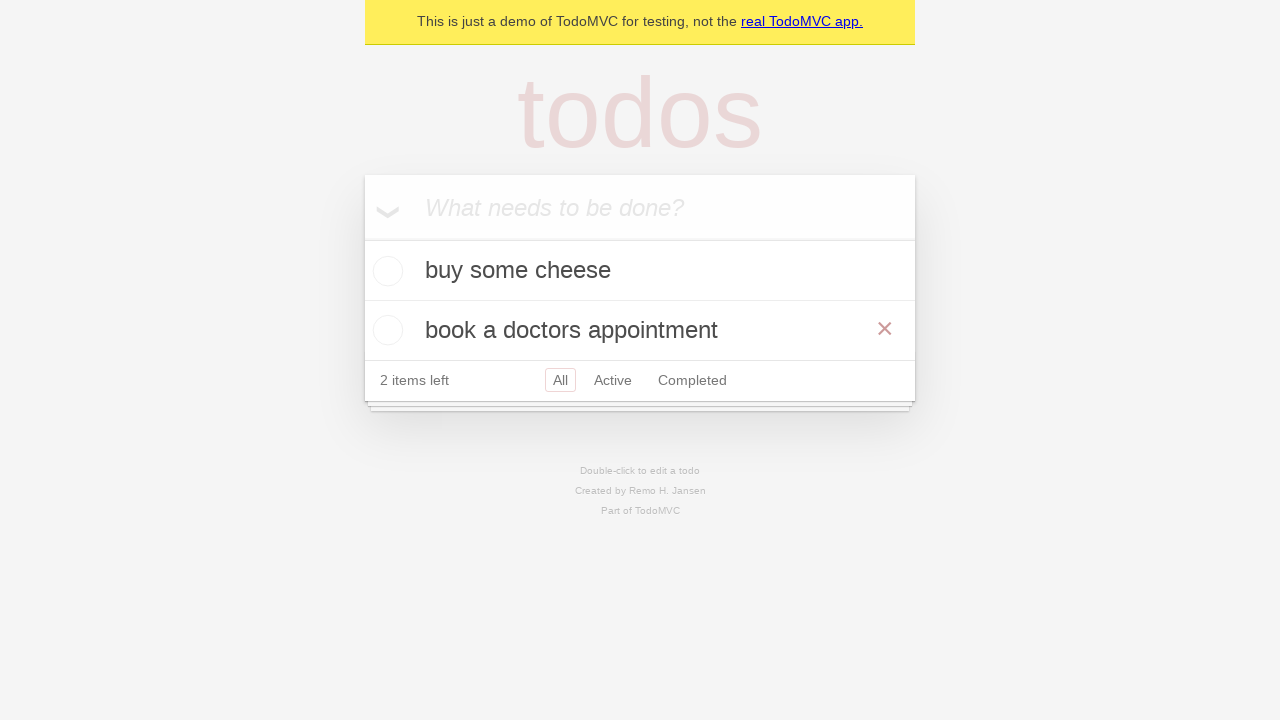